Tests the Python.org search functionality by entering "pycon" in the search box and submitting the search form, then verifying results are found.

Starting URL: http://www.python.org

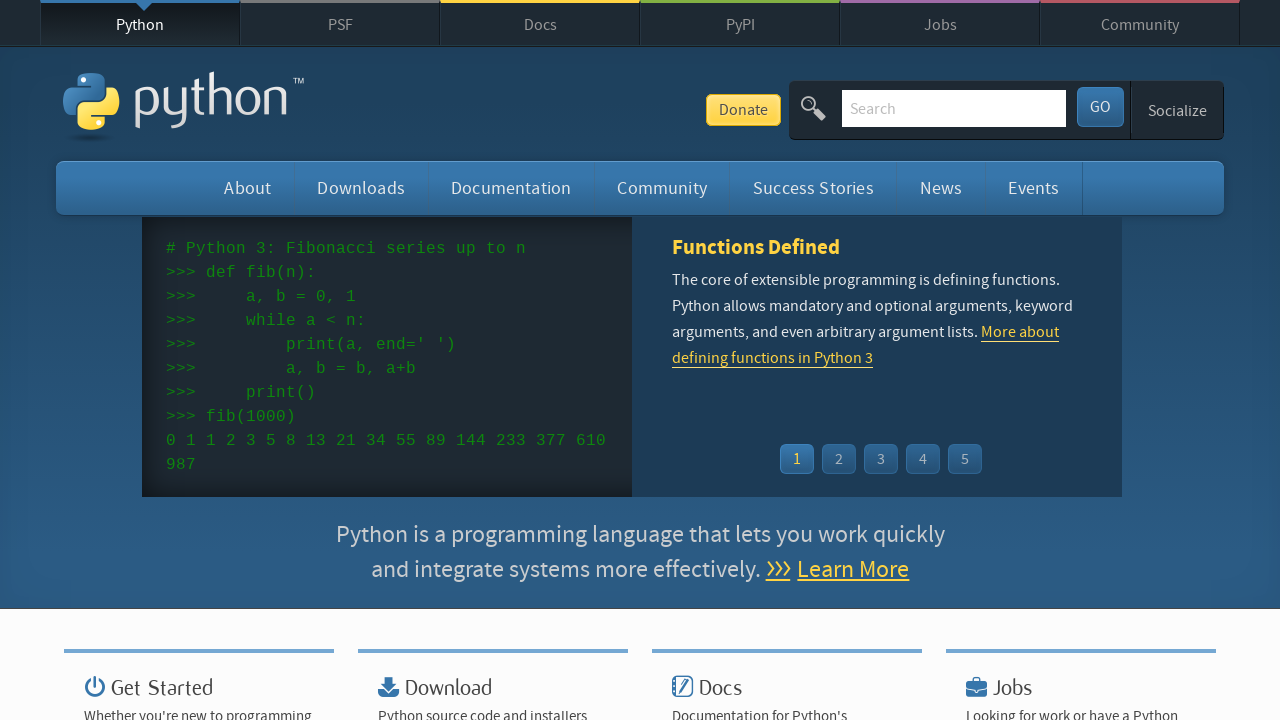

Filled search box with 'pycon' on input[name='q']
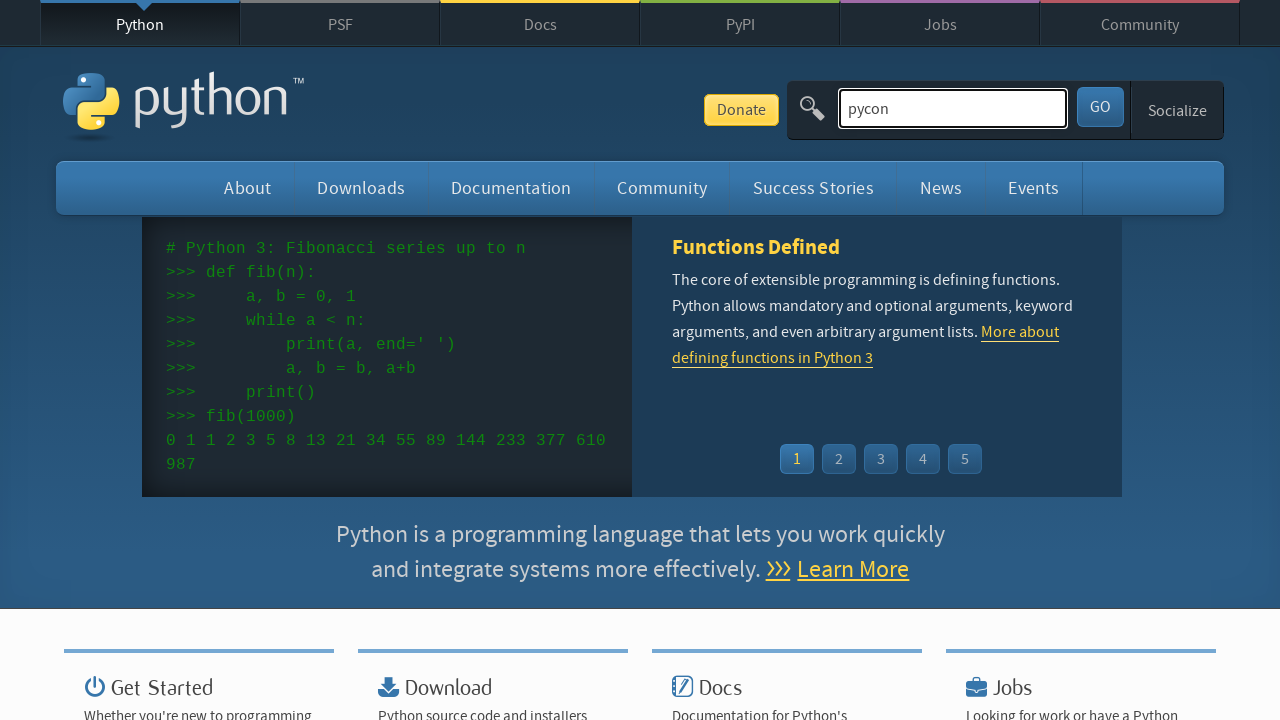

Pressed Enter to submit search form on input[name='q']
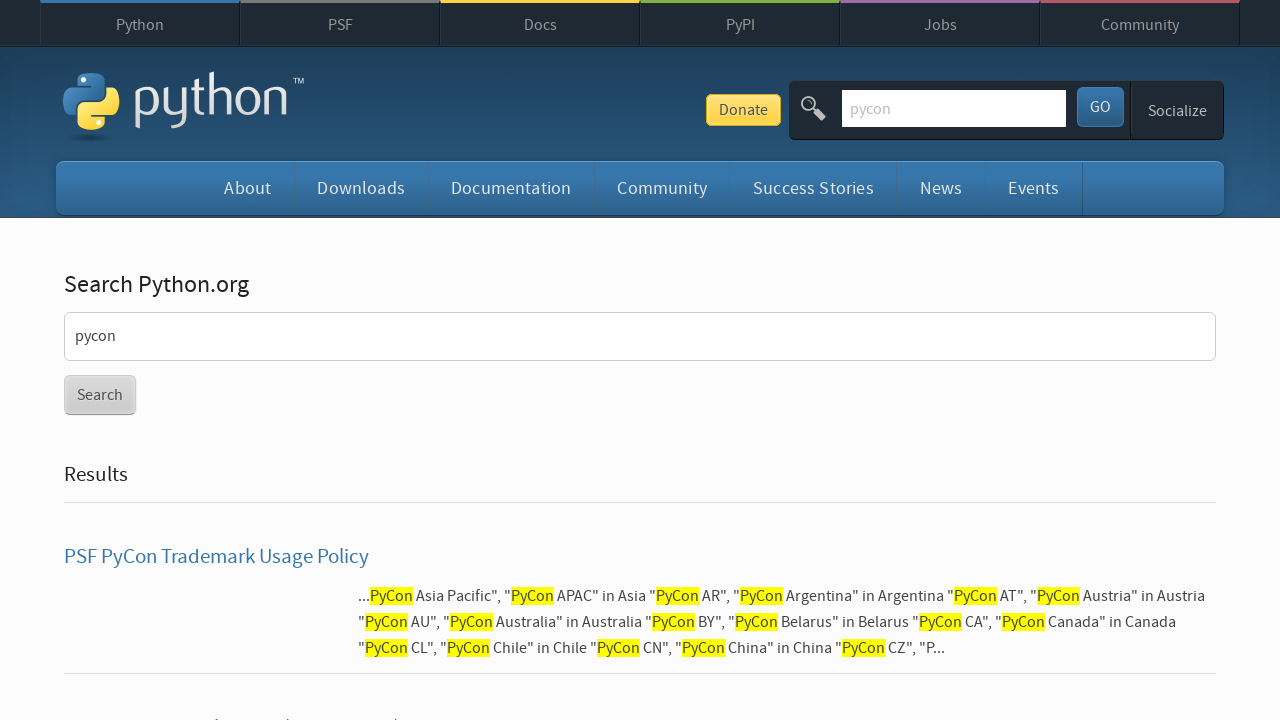

Search results page loaded
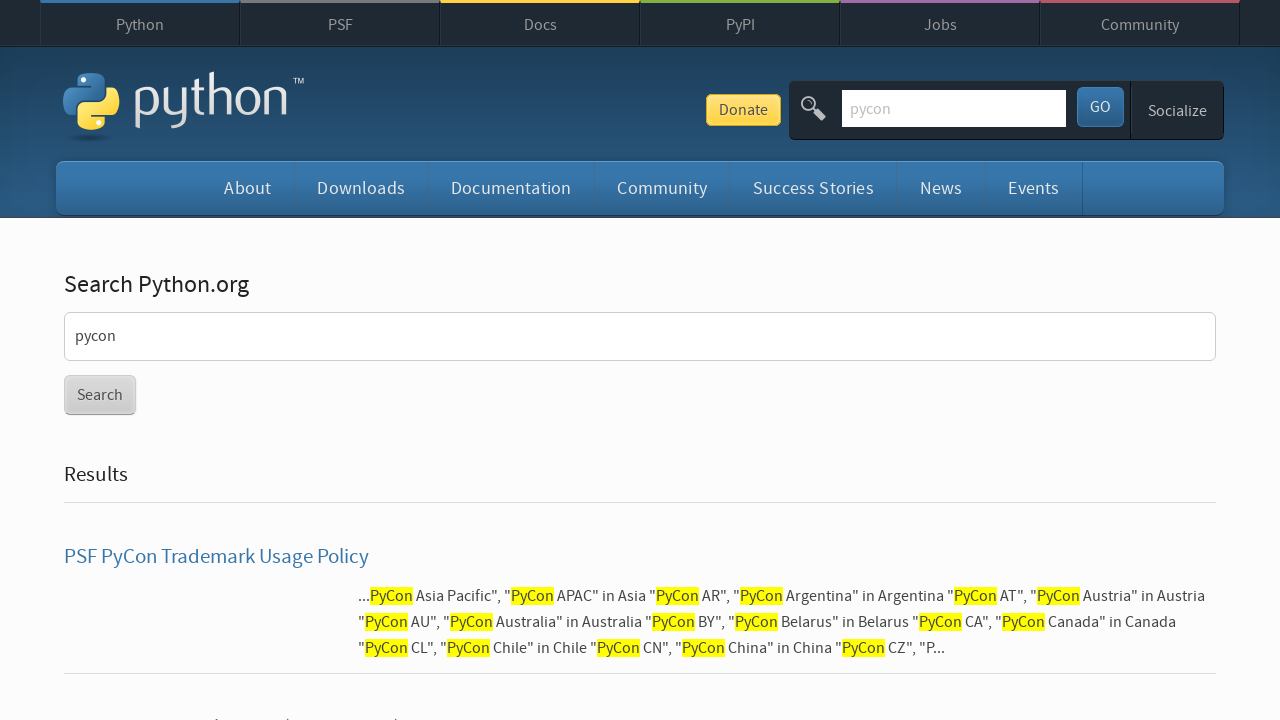

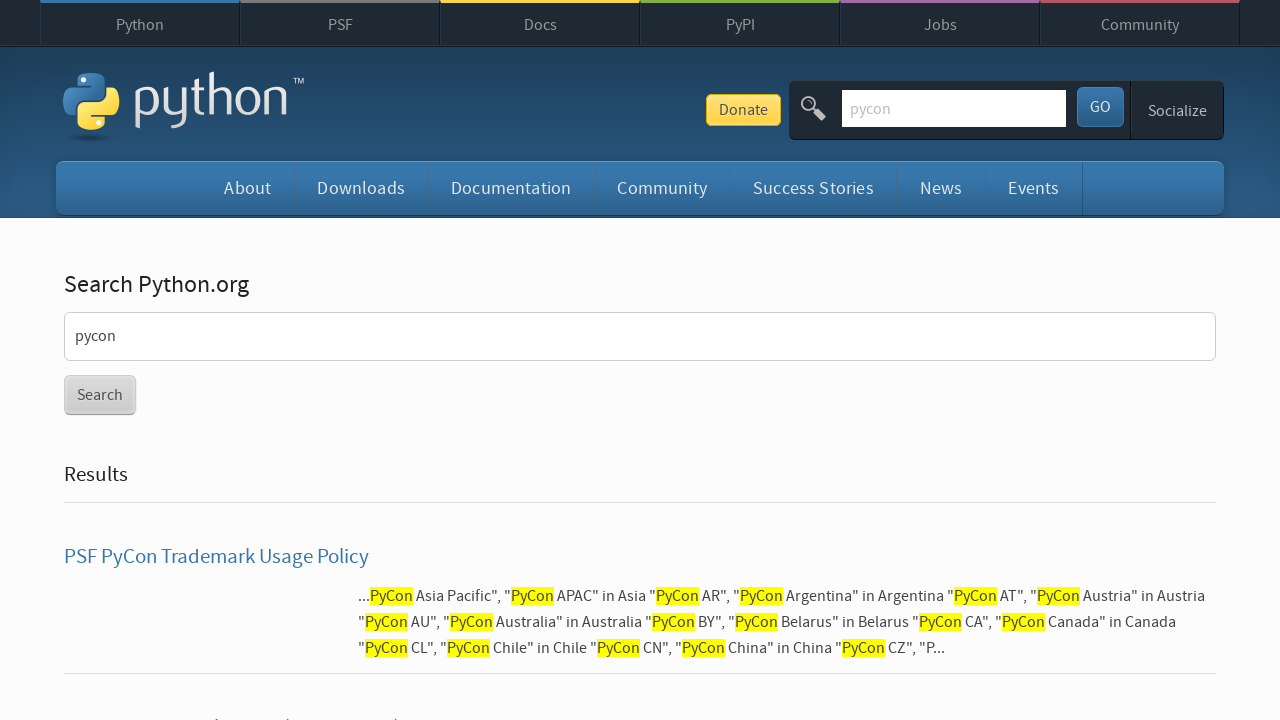